Tests the search functionality on Target.com by entering a product search term and clicking the search button

Starting URL: https://www.target.com/

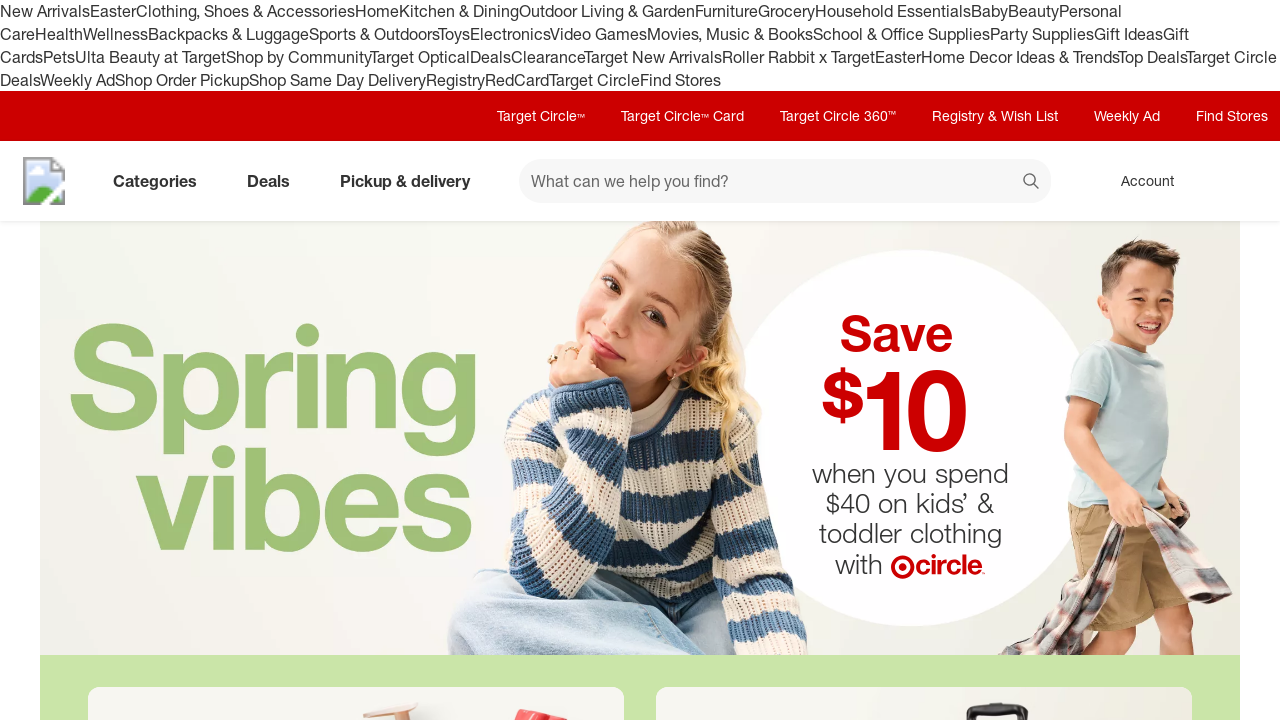

Waited for Target.com page to load
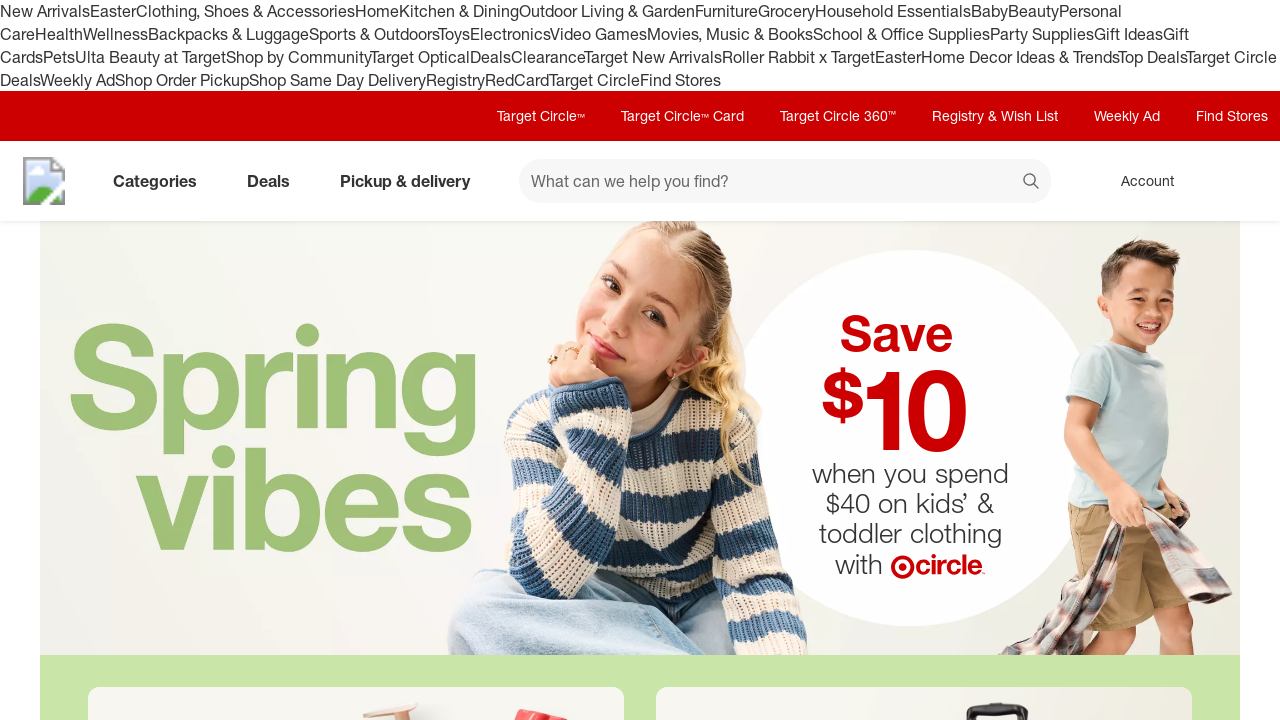

Filled search field with 'wireless headphones' on #search
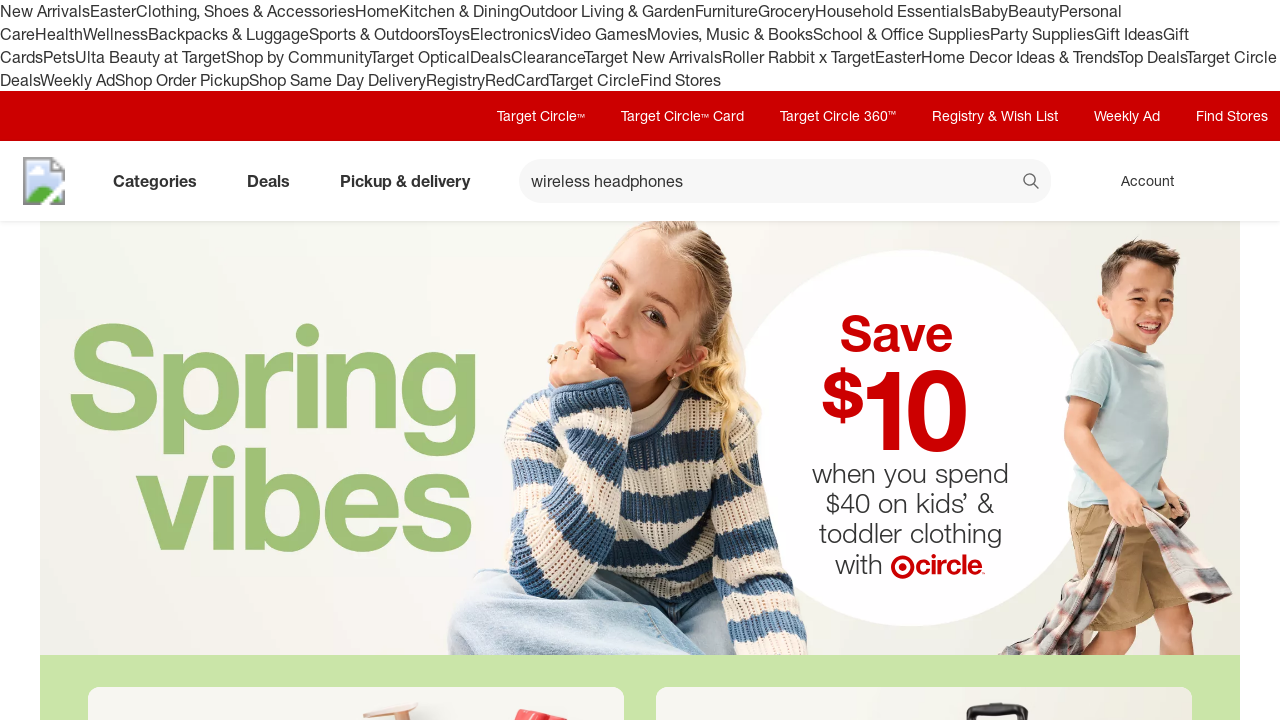

Clicked search button to submit product search at (1032, 183) on button[data-test='@web/Search/SearchButton']
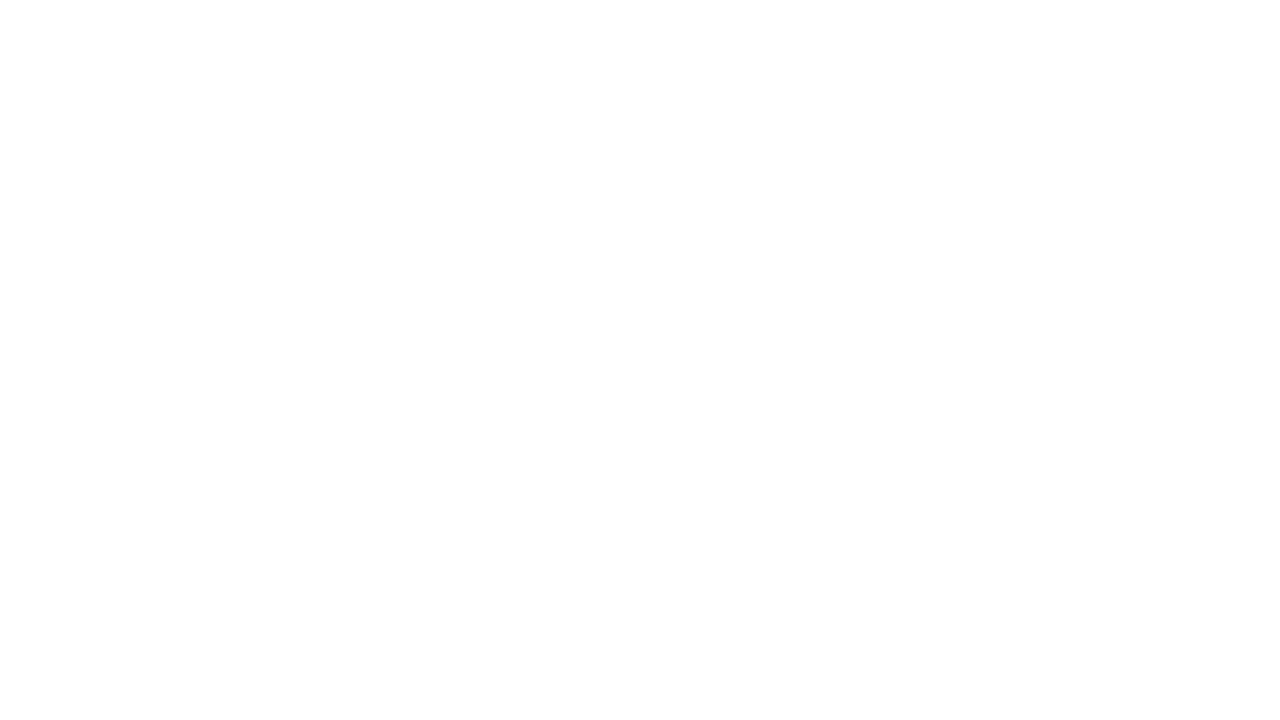

Waited for search results to load on Target.com
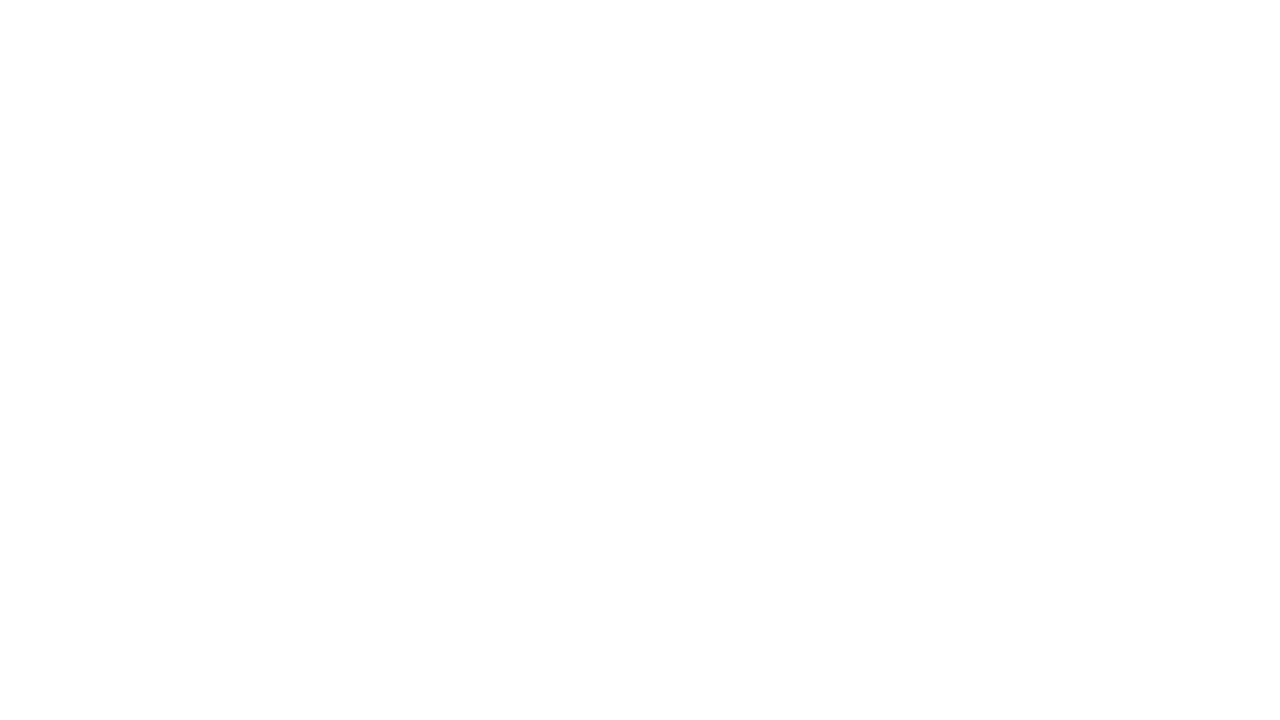

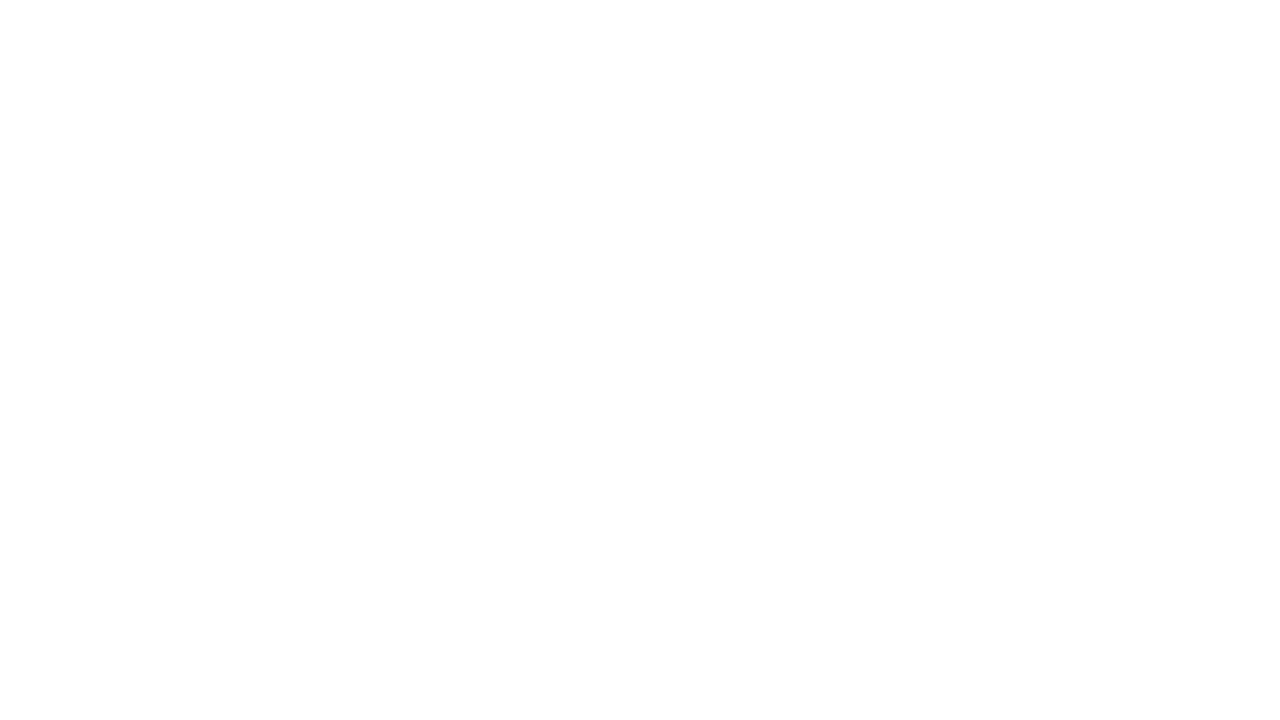